Tests that number input fields accept numeric values correctly by clearing and entering a number in the lessons field.

Starting URL: https://aistudio555jamstack-production.up.railway.app/content-admin-comprehensive.html

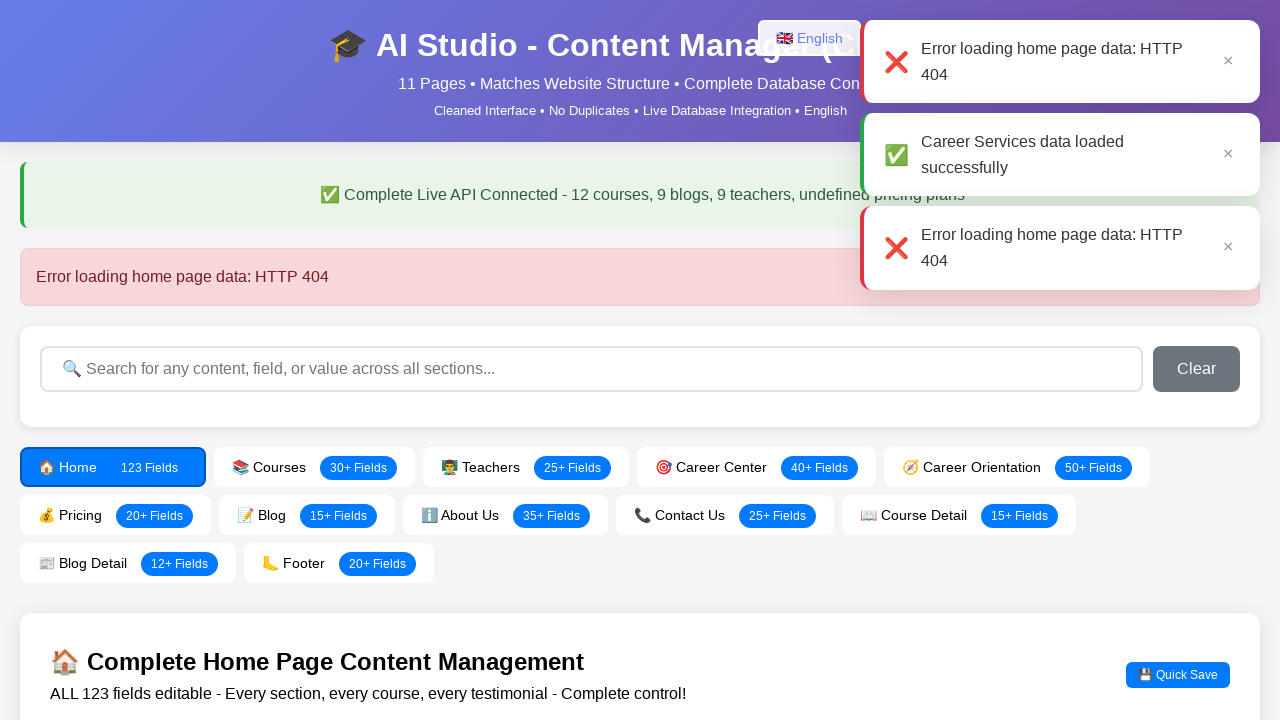

Clicked Home Page tab at (640, 277) on text=Home Page
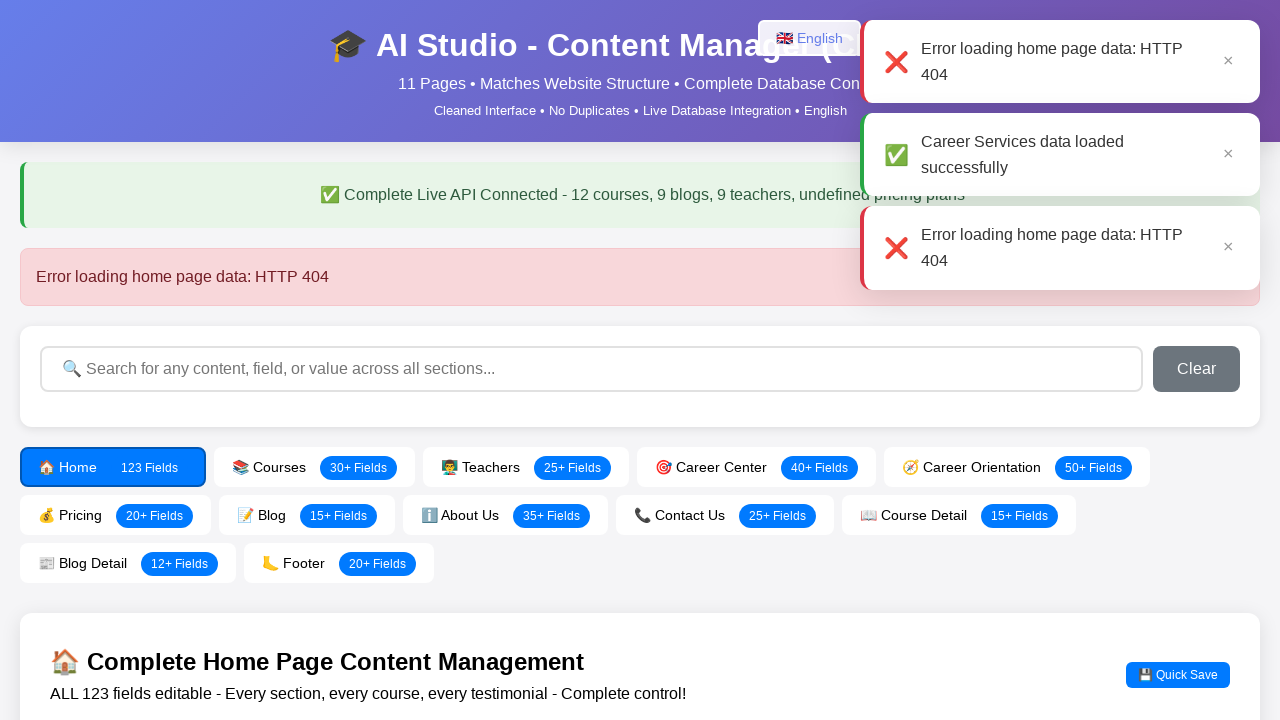

Waited 1000ms for page to settle
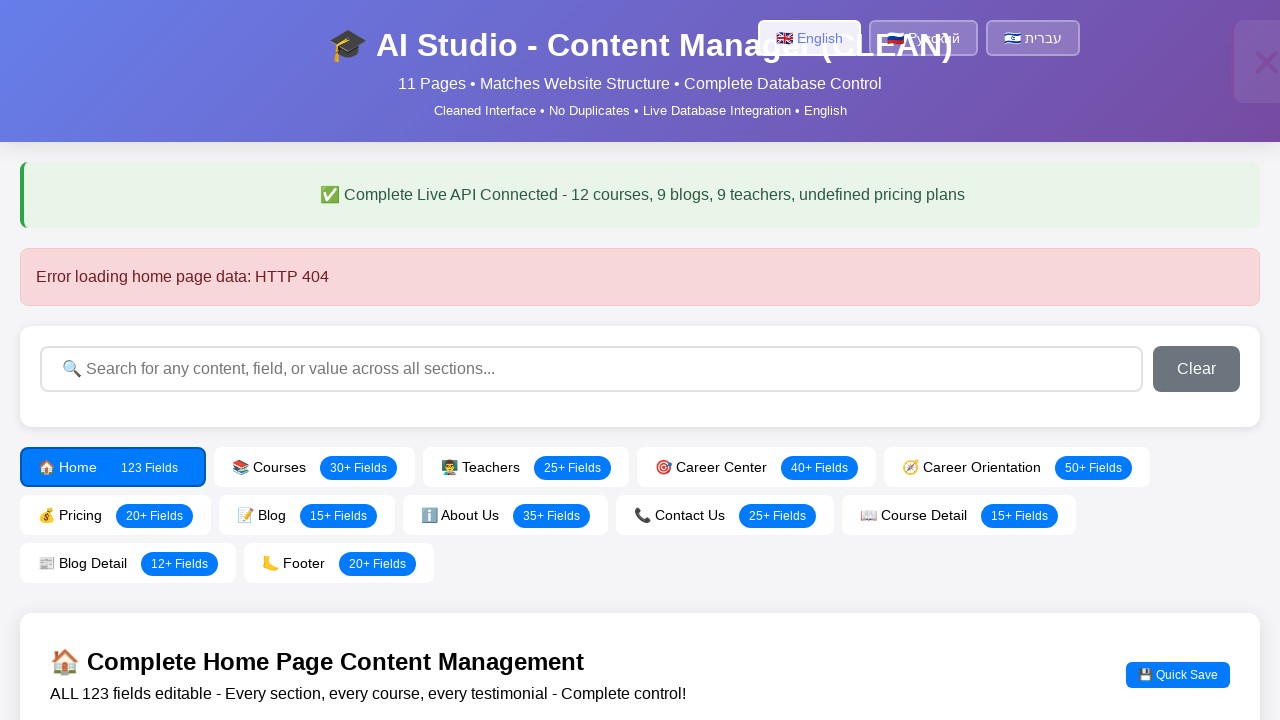

Located the lessons field (#course1Lessons)
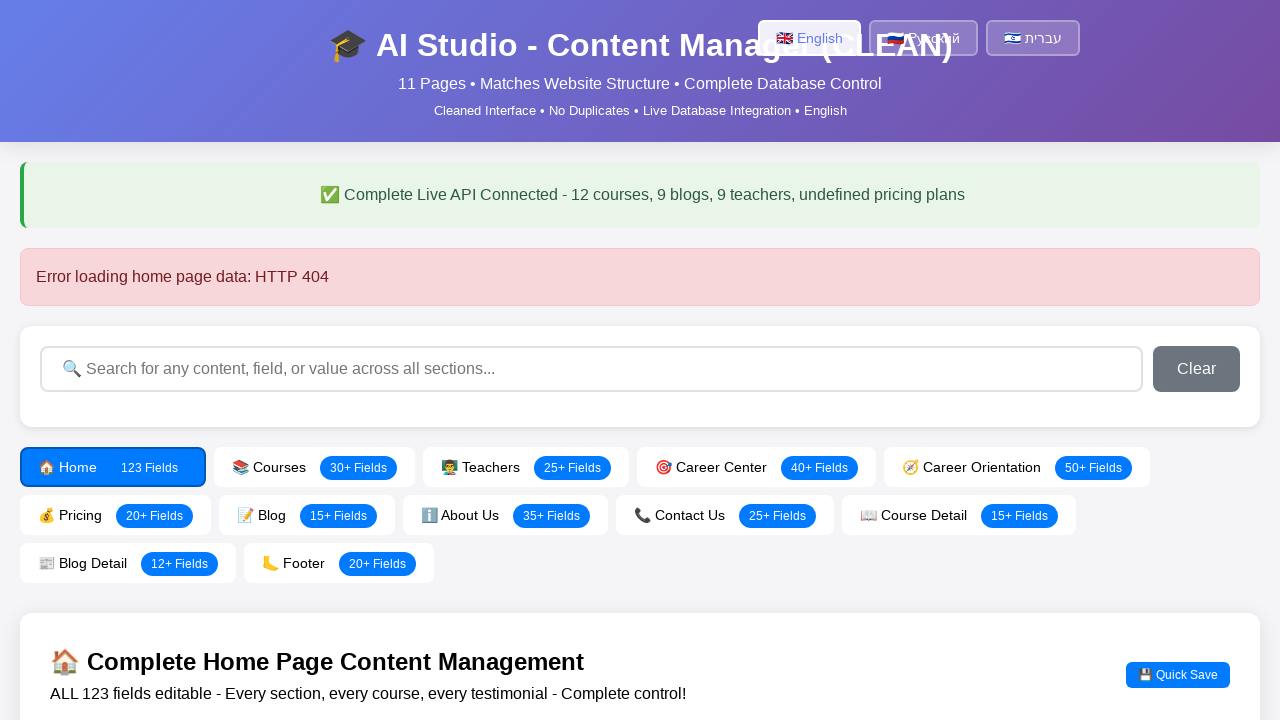

Cleared the lessons field on #course1Lessons
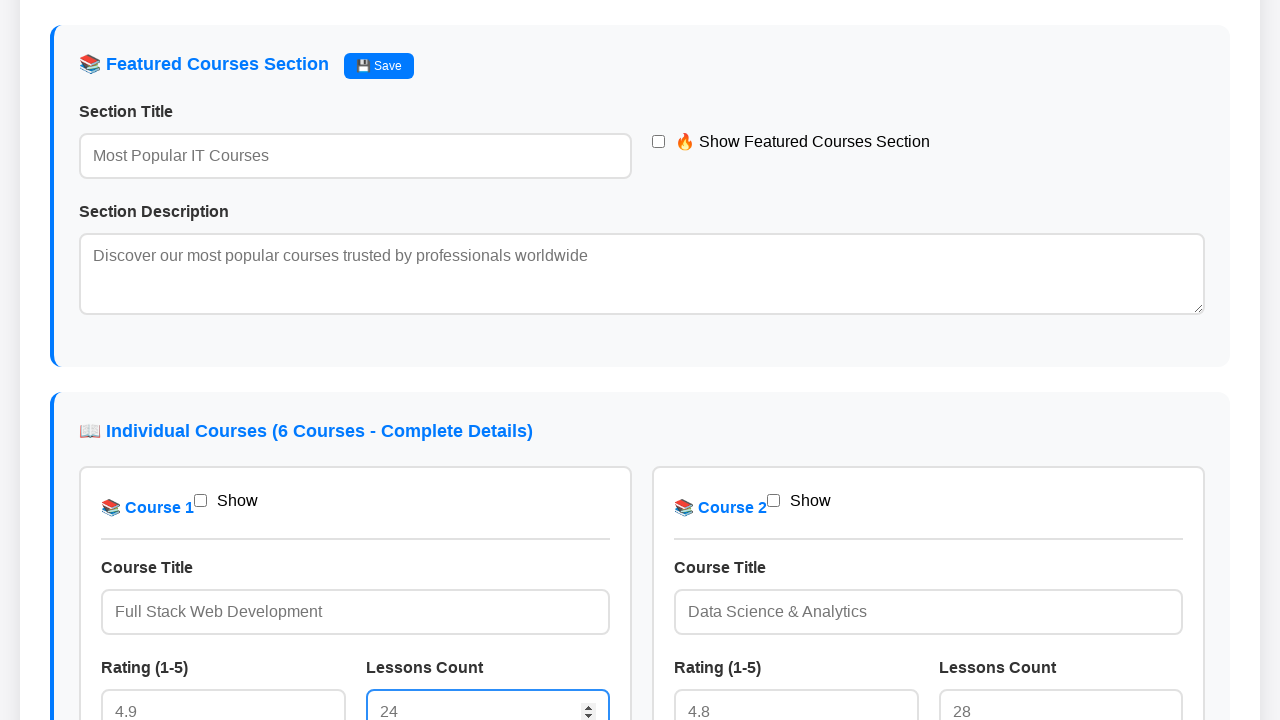

Entered numeric value '24' into lessons field on #course1Lessons
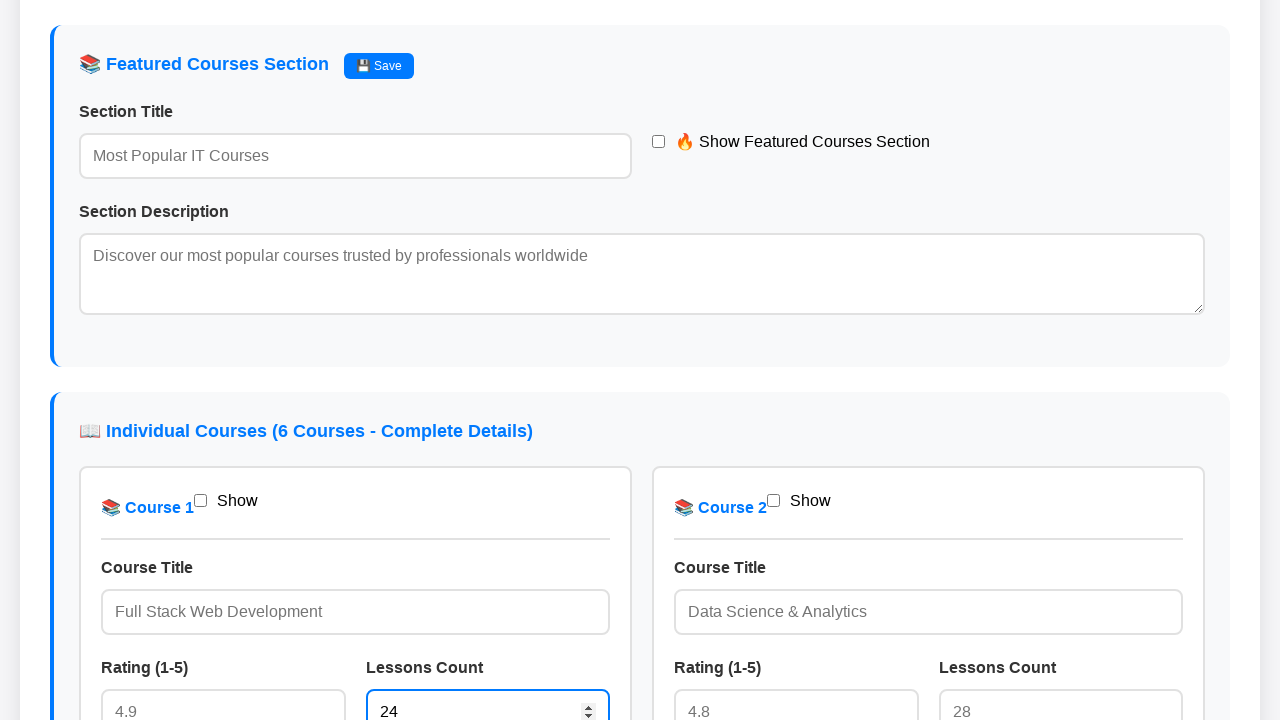

Retrieved input value from lessons field
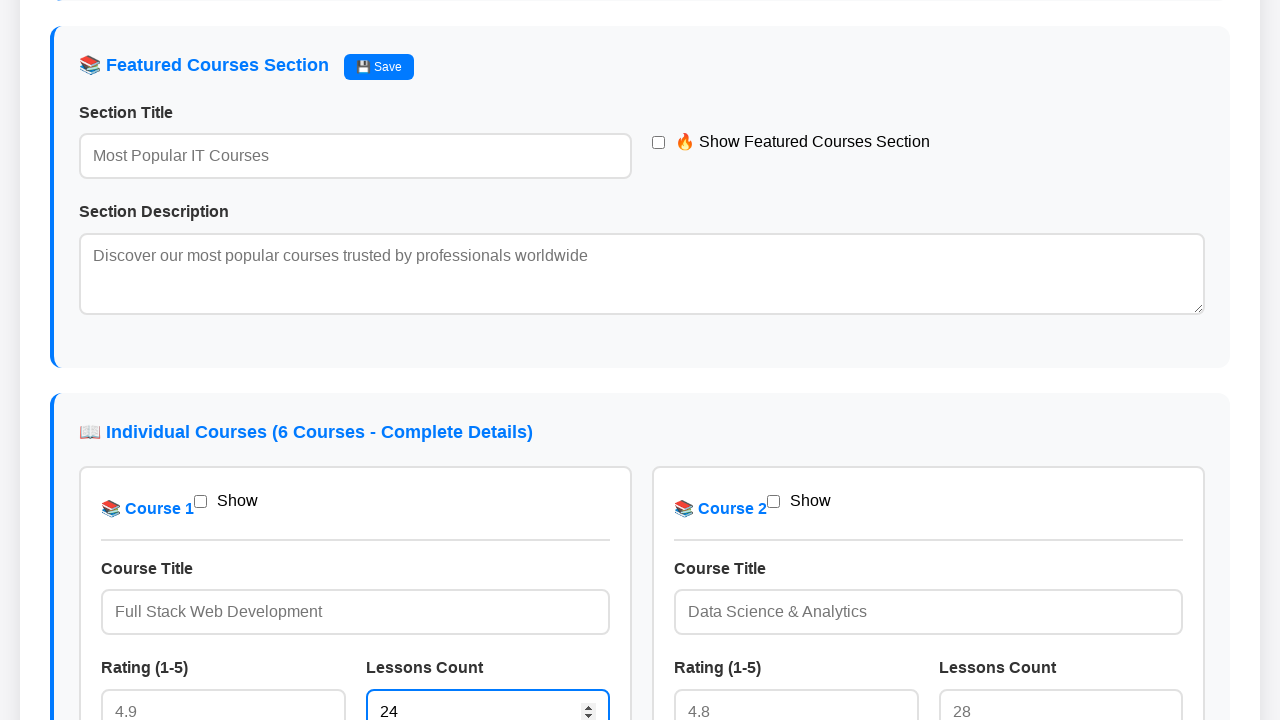

Verified that lessons field contains numeric value 24
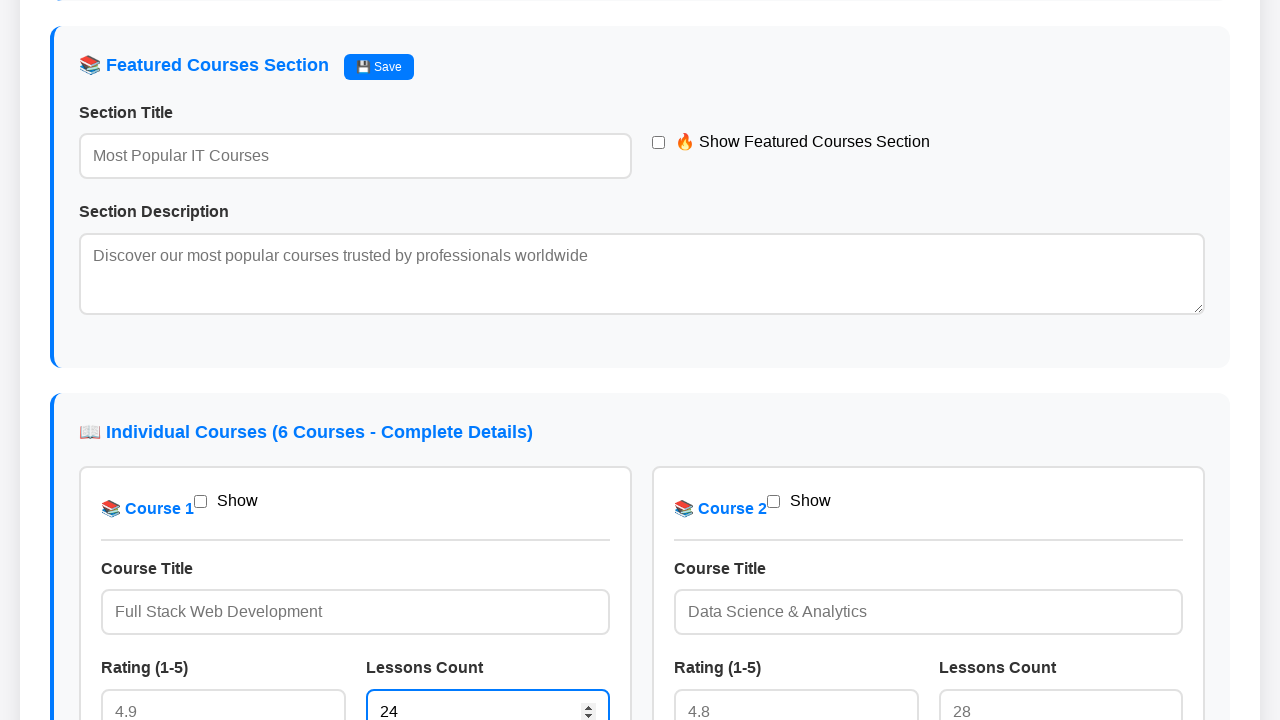

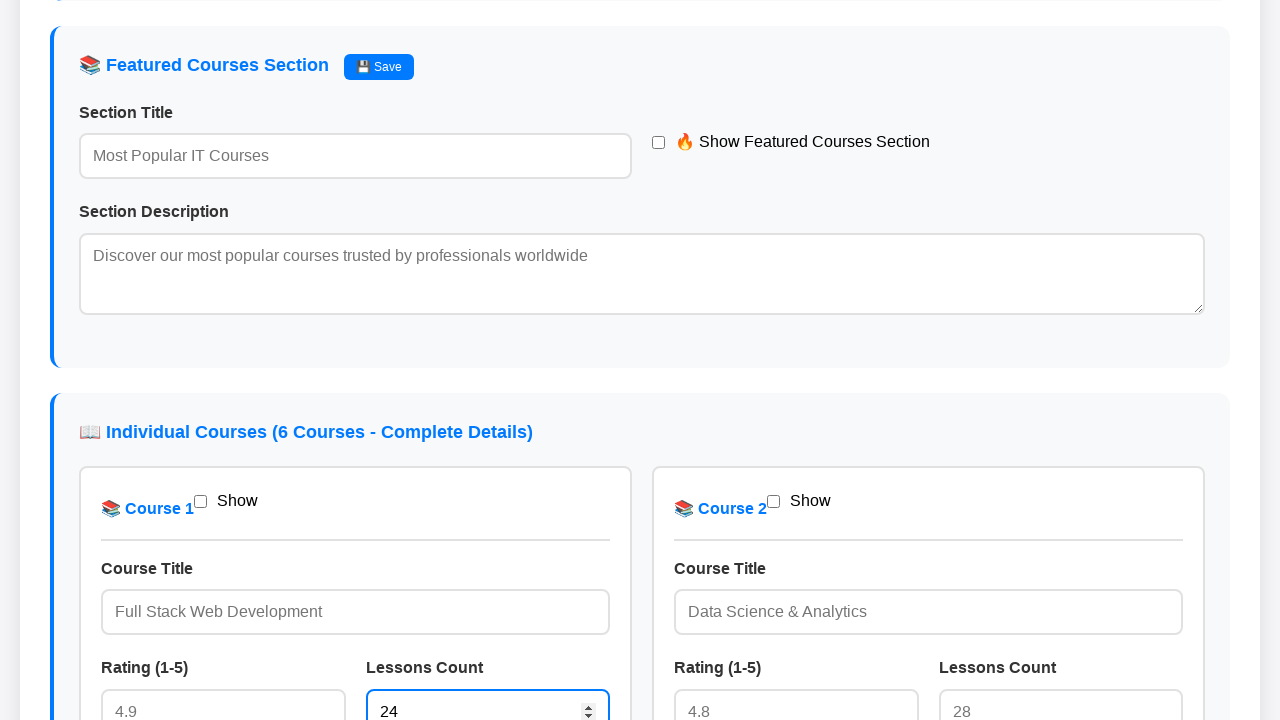